Navigates to the Shifting Content section, clicks on Example 1: Menu Element, and verifies menu items are present by waiting for list items to load.

Starting URL: https://the-internet.herokuapp.com/

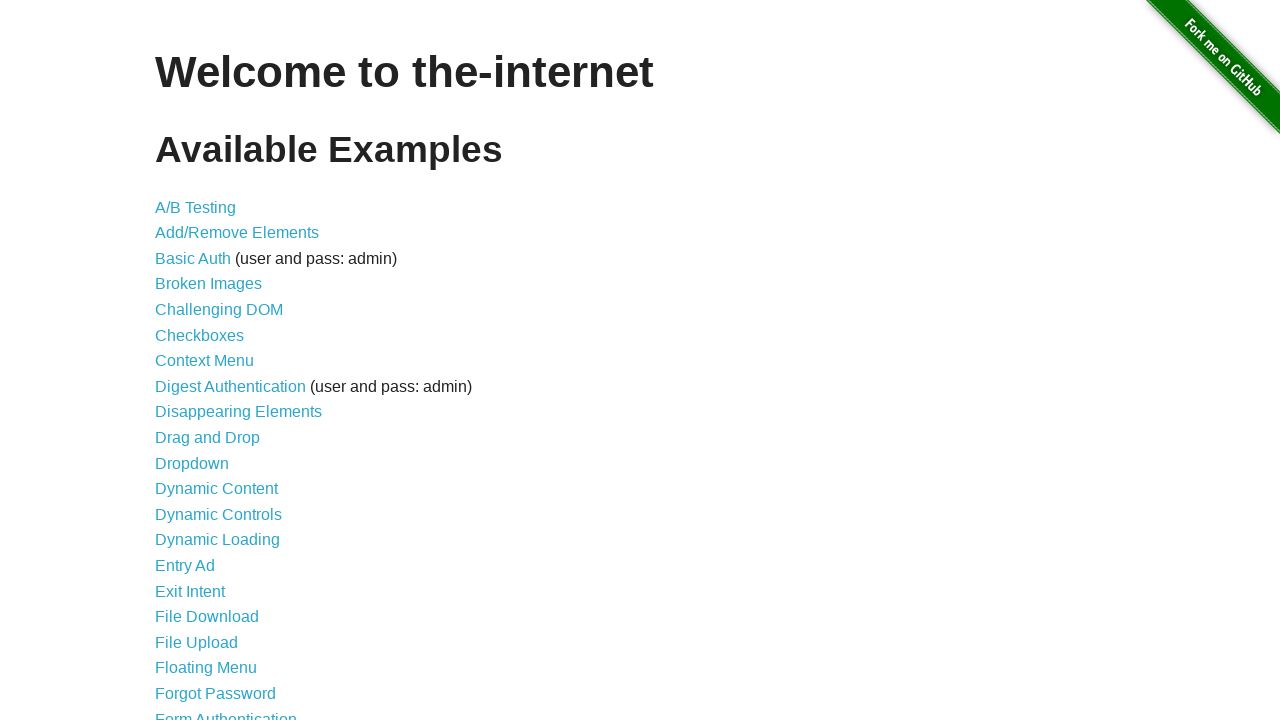

Clicked on 'Shifting Content' link at (212, 523) on a:text('Shifting Content')
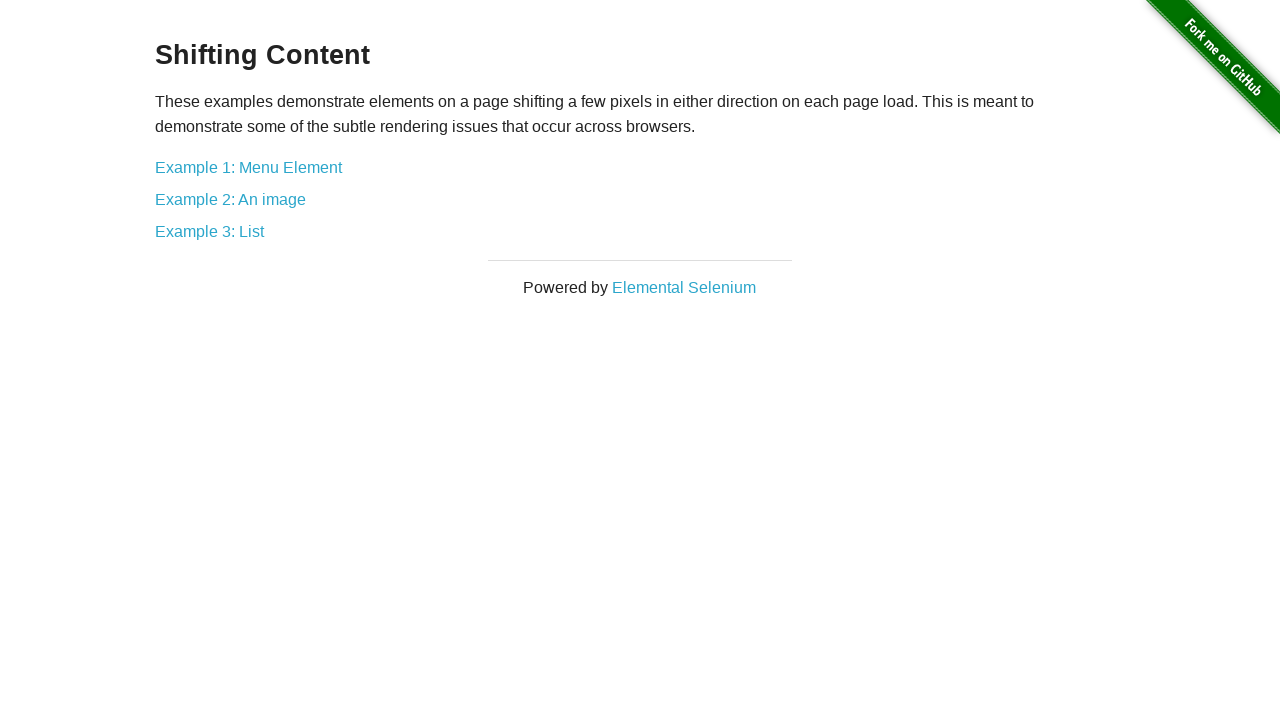

Clicked on 'Example 1: Menu Element' link at (248, 167) on a:text('Example 1: Menu Element')
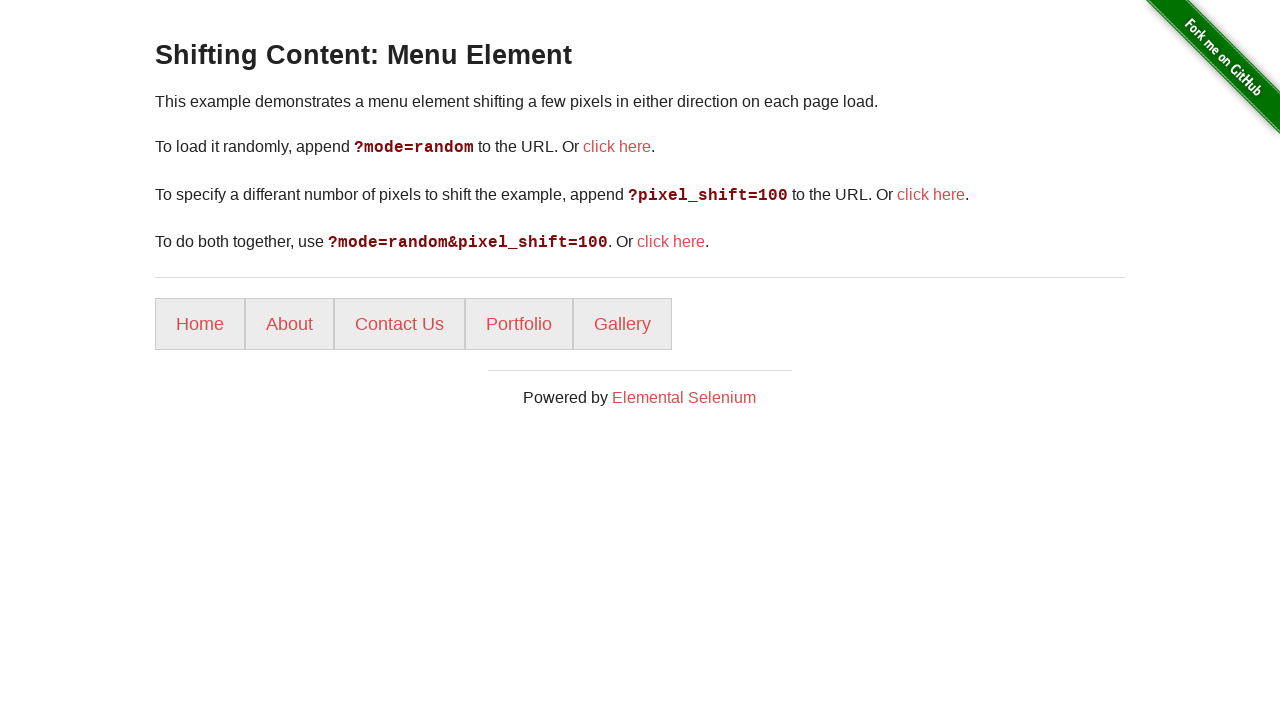

Menu items loaded and are now visible
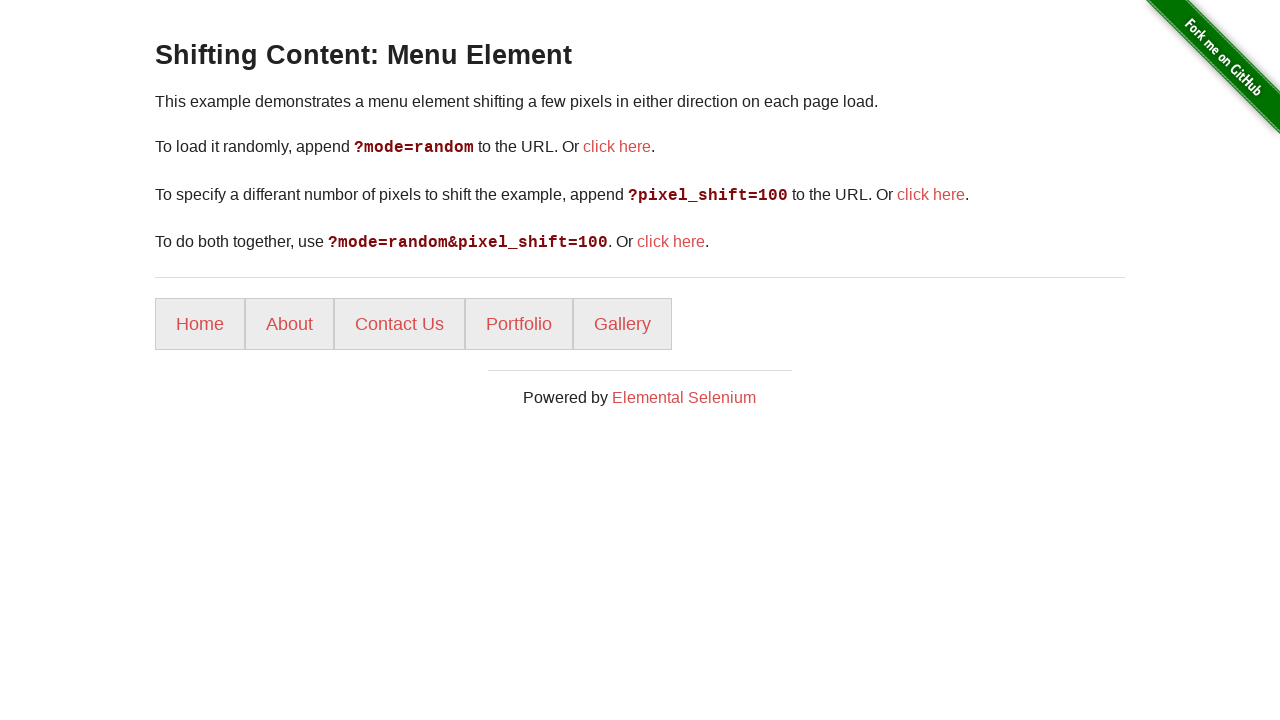

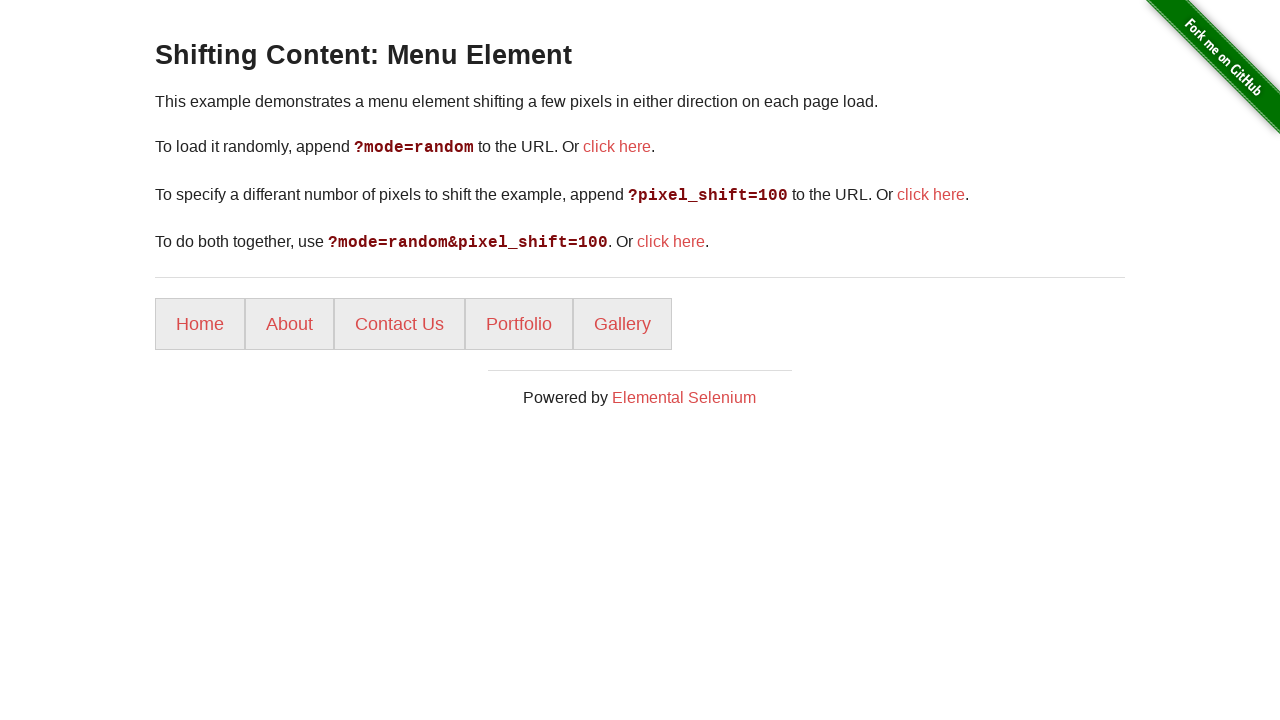